Tests filling the customer phone field and verifying the value is correctly entered

Starting URL: https://httpbin.org/forms/post

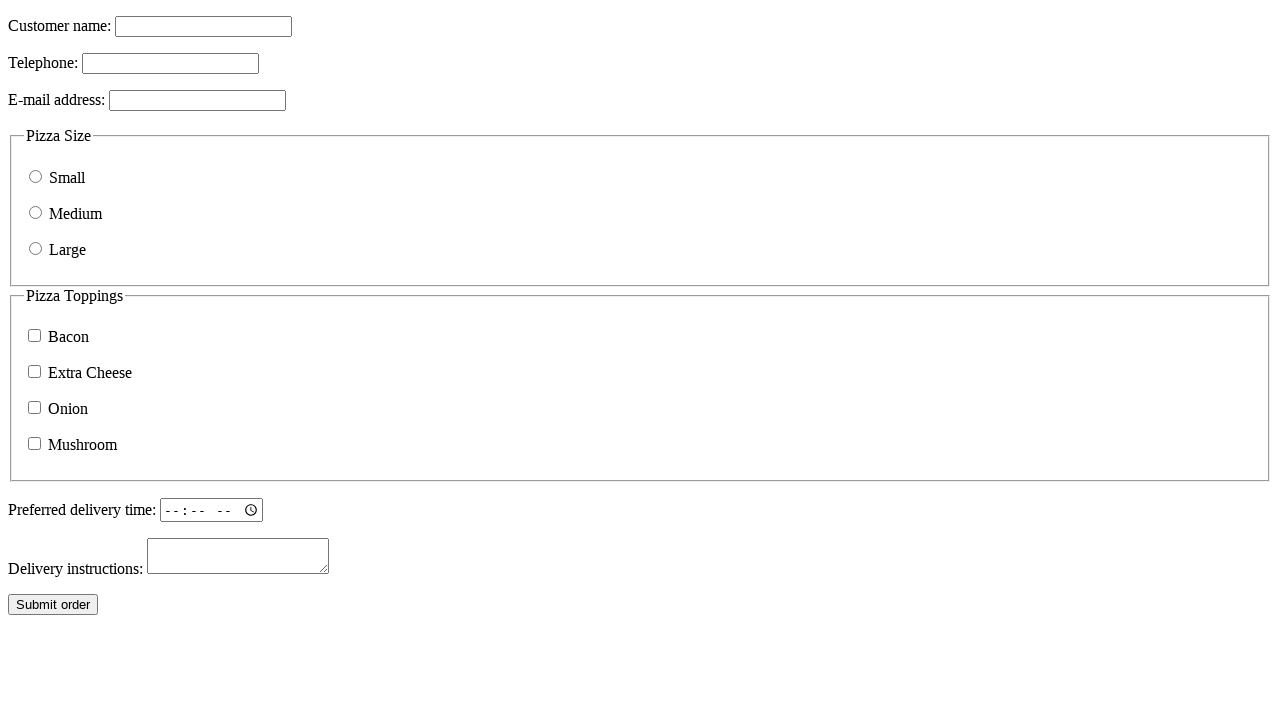

Filled customer phone field with '13912345678' on input[name="custtel"]
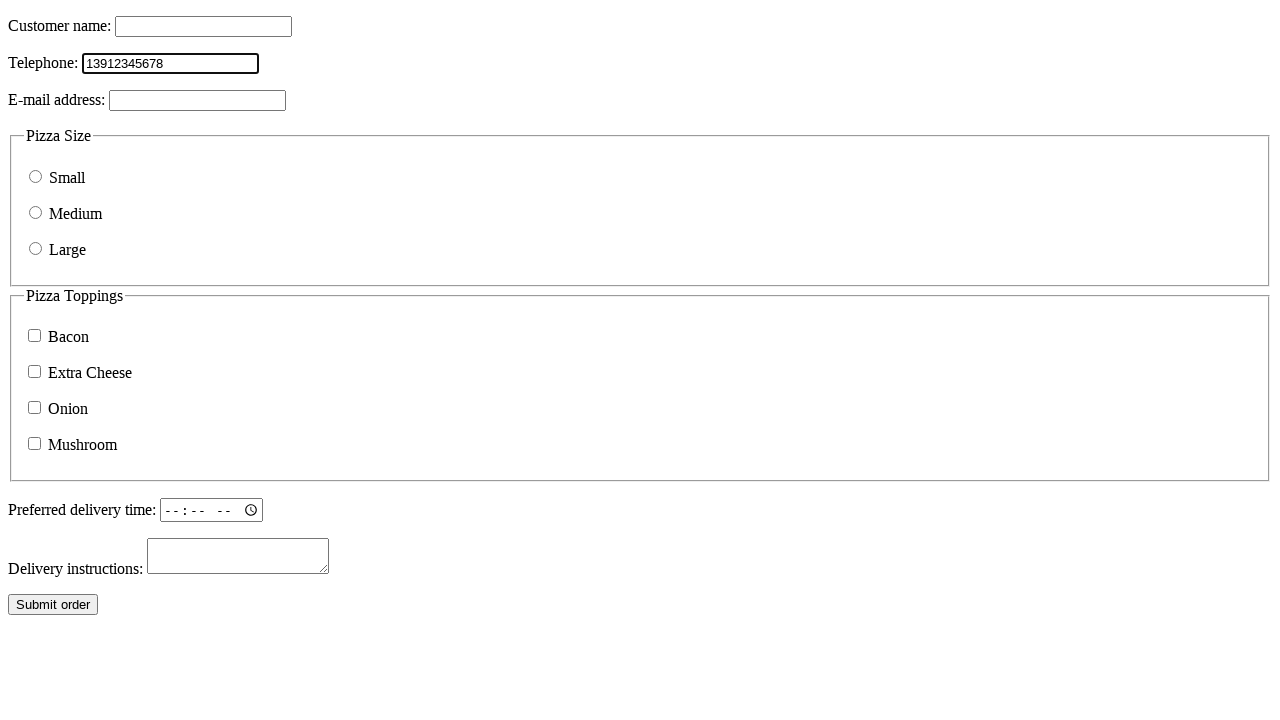

Retrieved input value from customer phone field
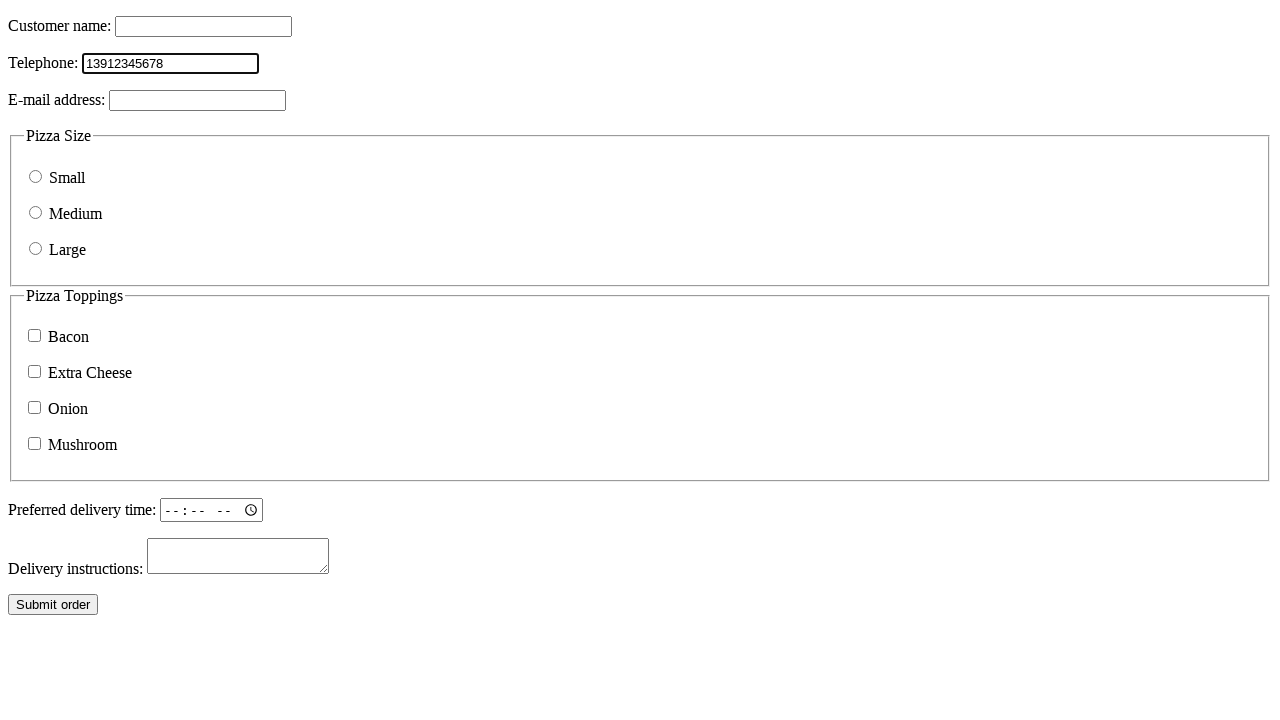

Verified customer phone field contains correct value '13912345678'
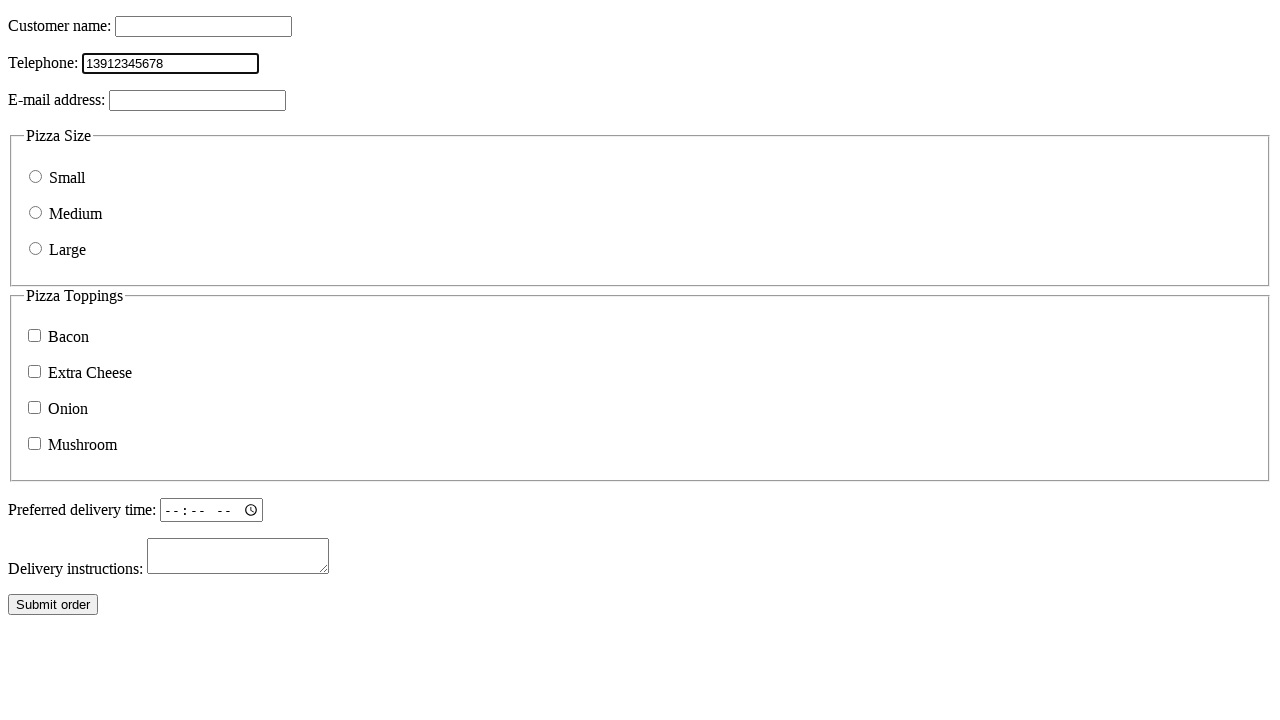

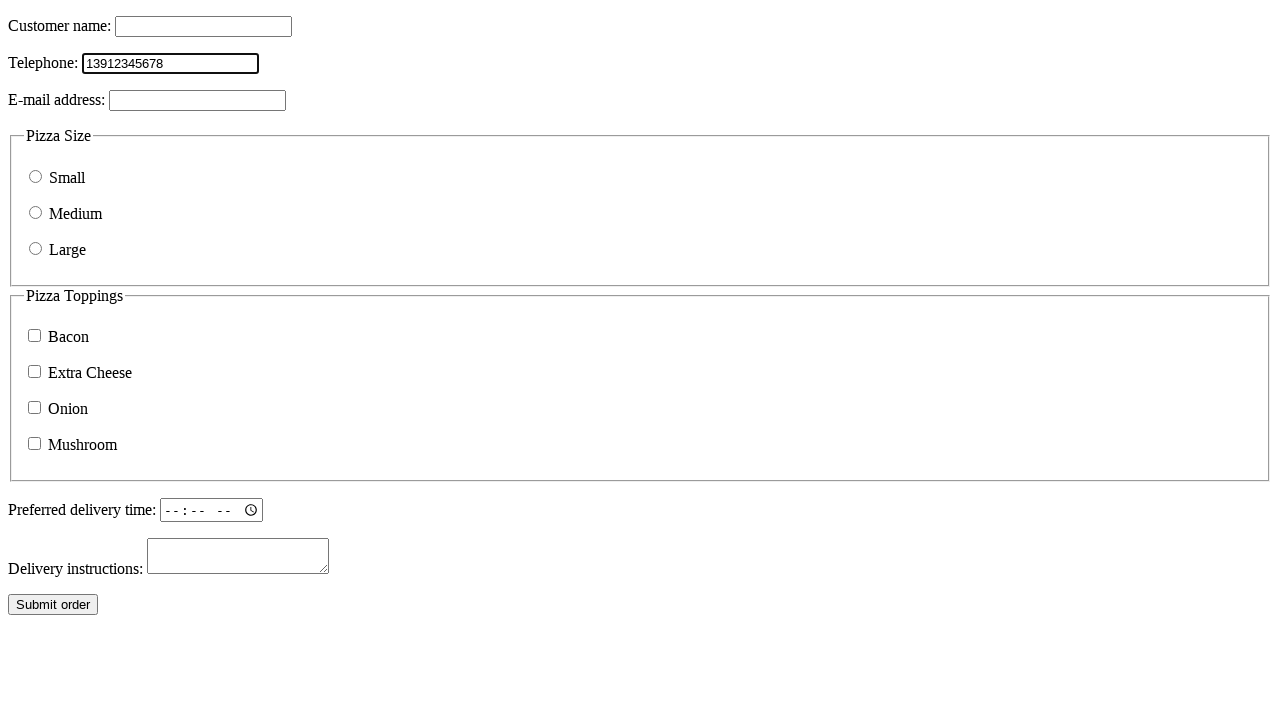